Tests the add/remove elements functionality by clicking an "Add Element" button 10 times and verifying delete buttons are created

Starting URL: https://the-internet.herokuapp.com/add_remove_elements/

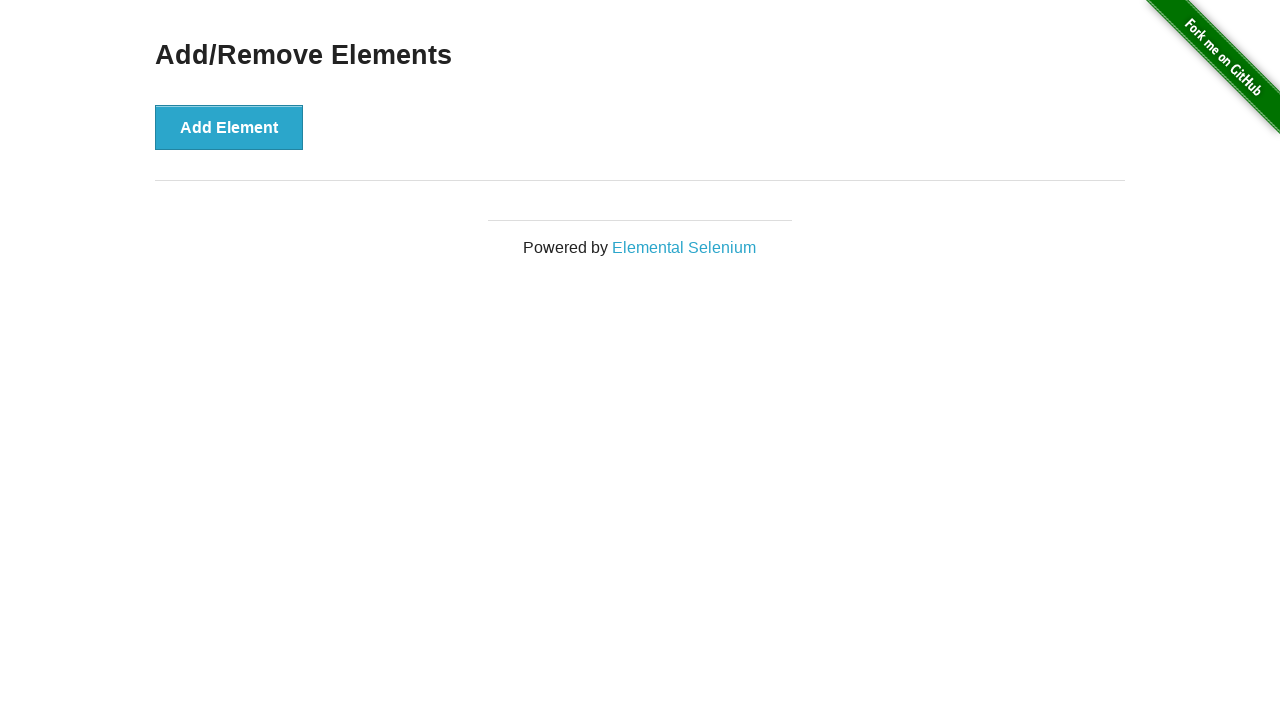

Clicked 'Add Element' button (iteration 1/10) at (229, 127) on button[onclick='addElement()']
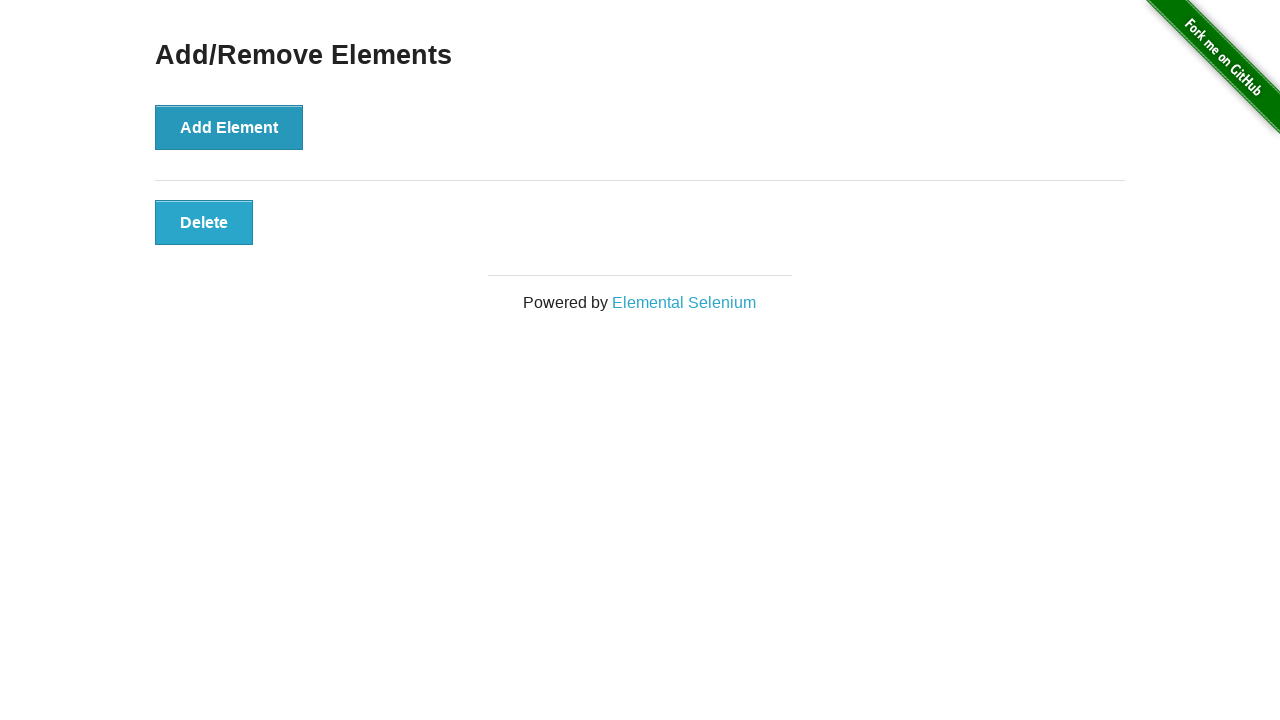

Delete button appeared after adding element 1
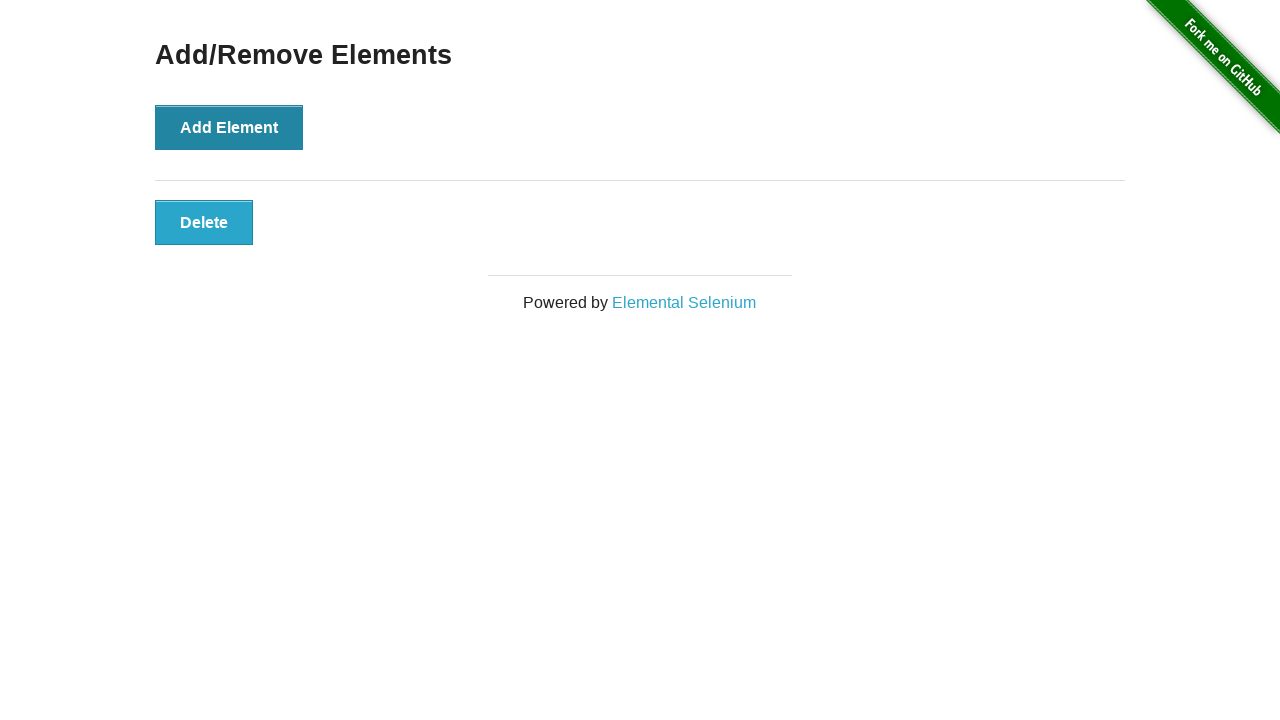

Clicked 'Add Element' button (iteration 2/10) at (229, 127) on button[onclick='addElement()']
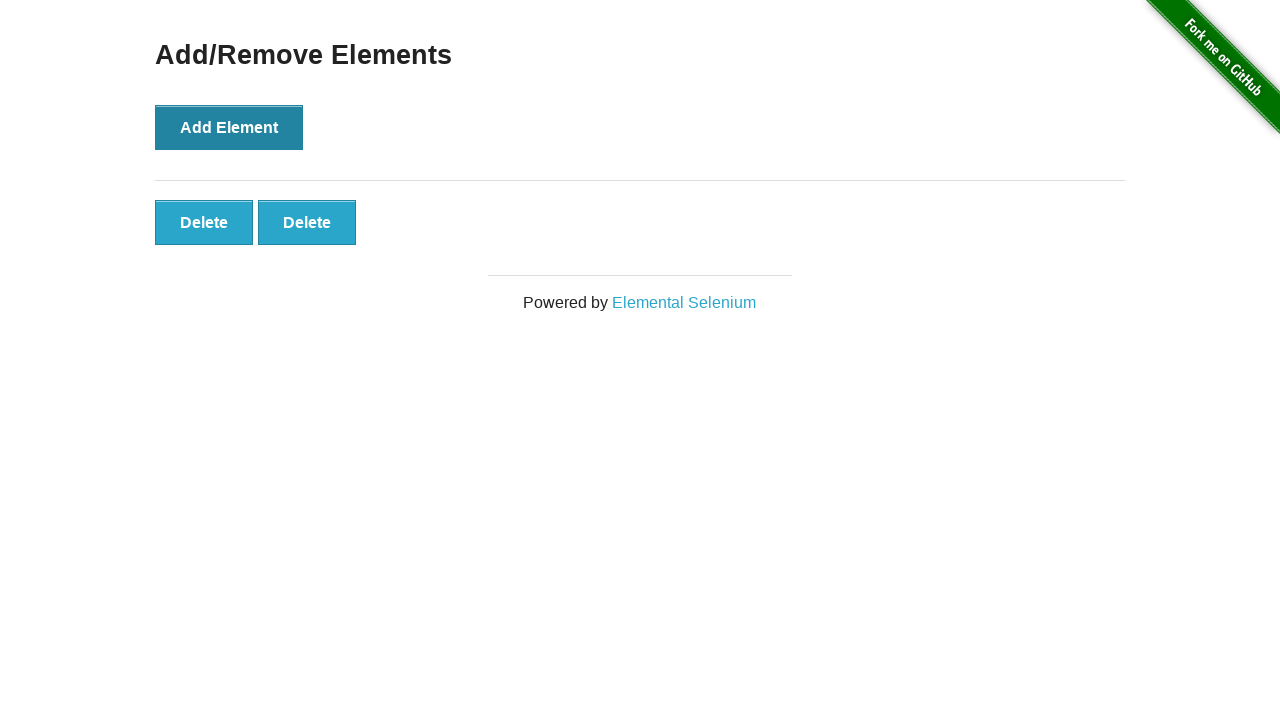

Delete button appeared after adding element 2
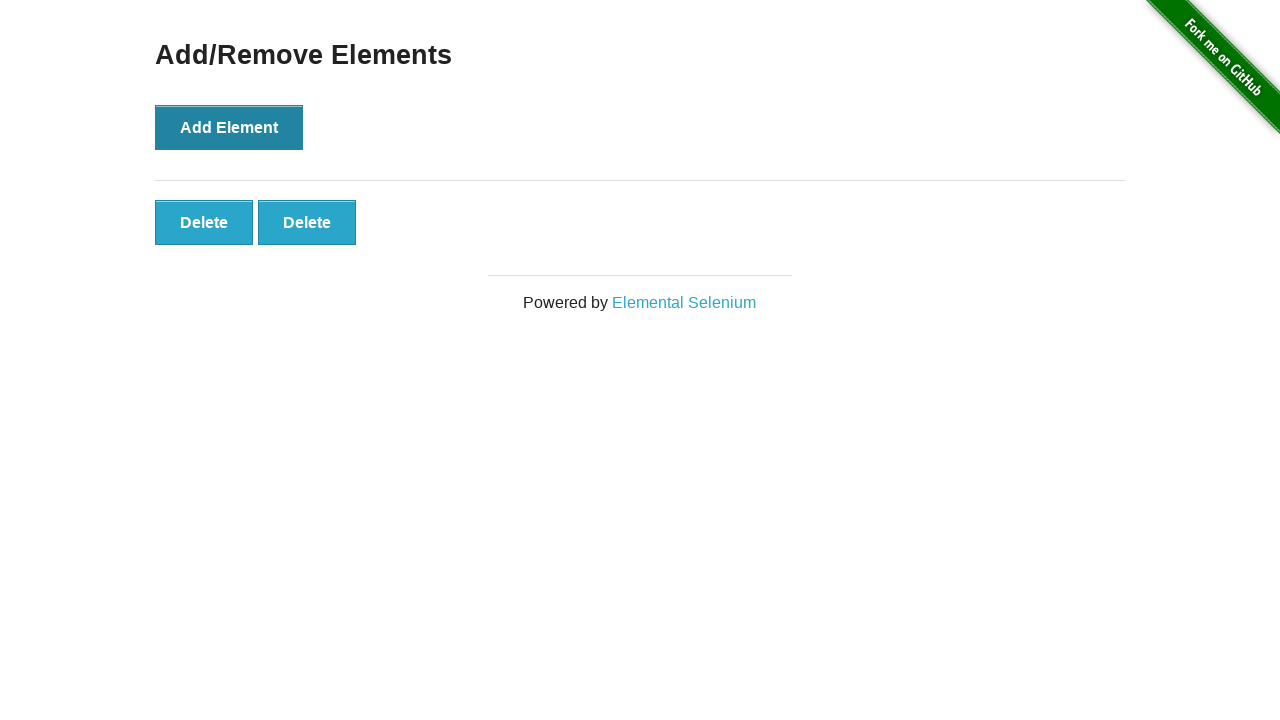

Clicked 'Add Element' button (iteration 3/10) at (229, 127) on button[onclick='addElement()']
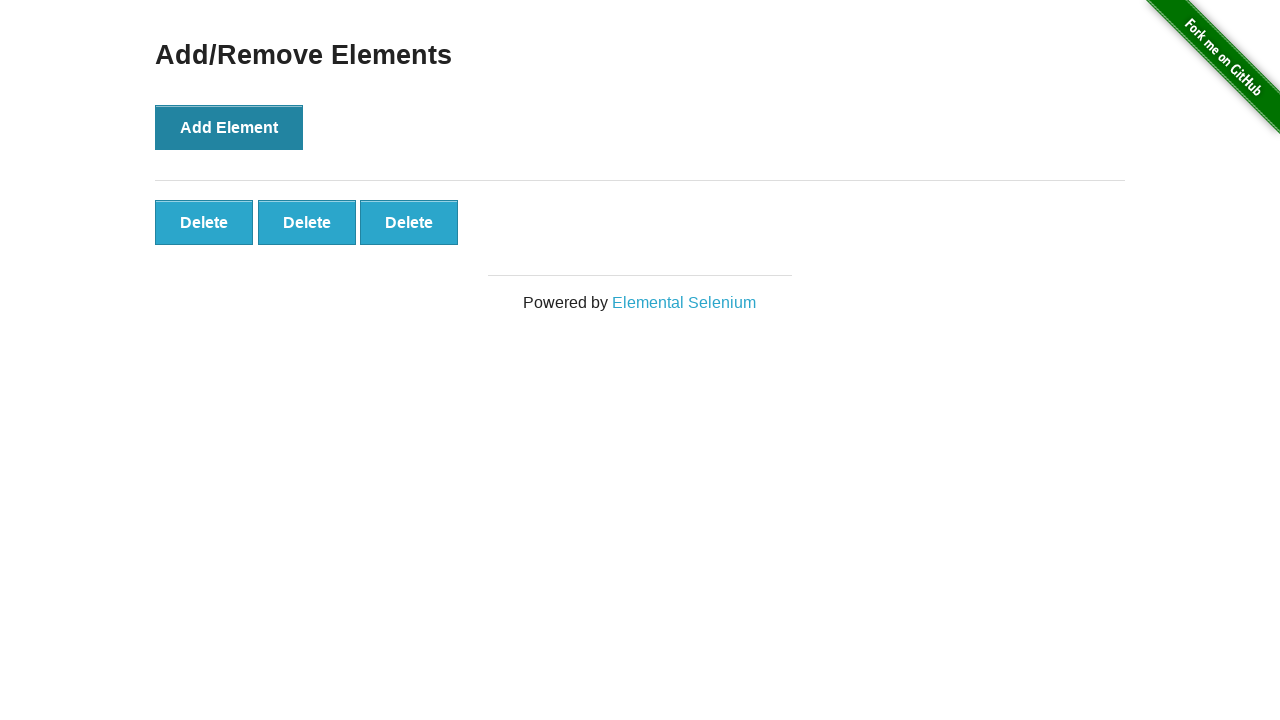

Delete button appeared after adding element 3
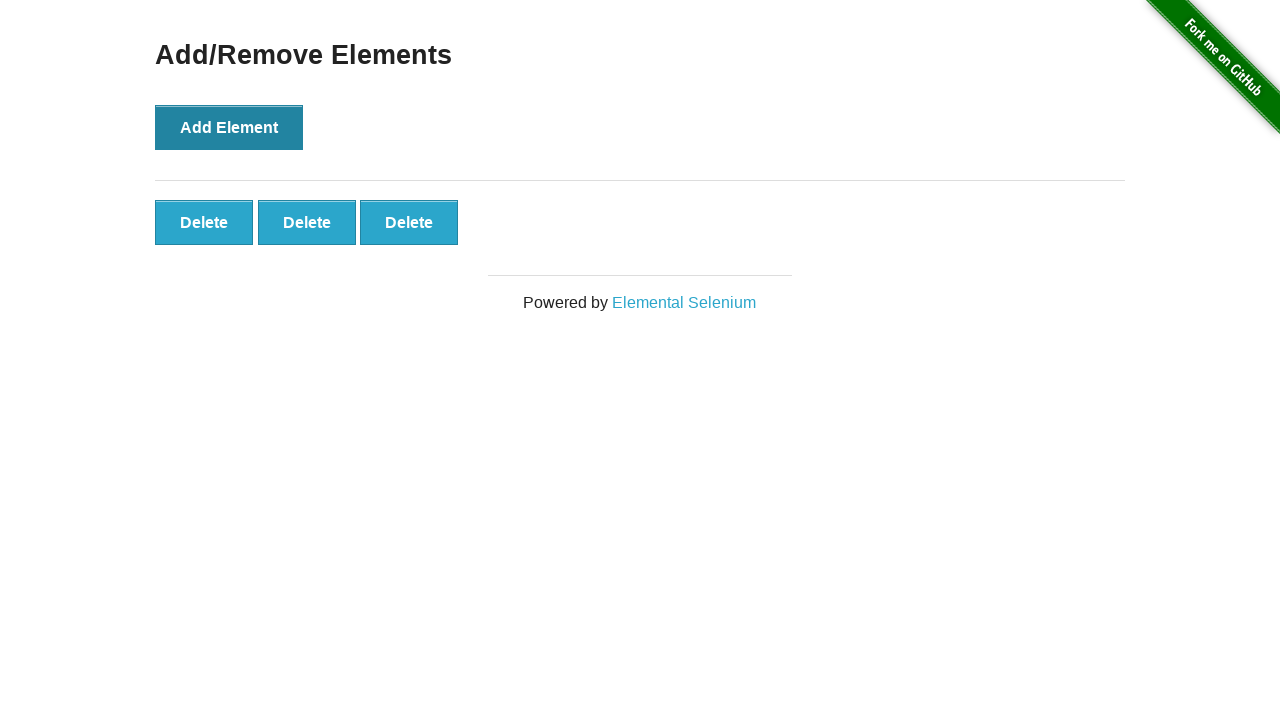

Clicked 'Add Element' button (iteration 4/10) at (229, 127) on button[onclick='addElement()']
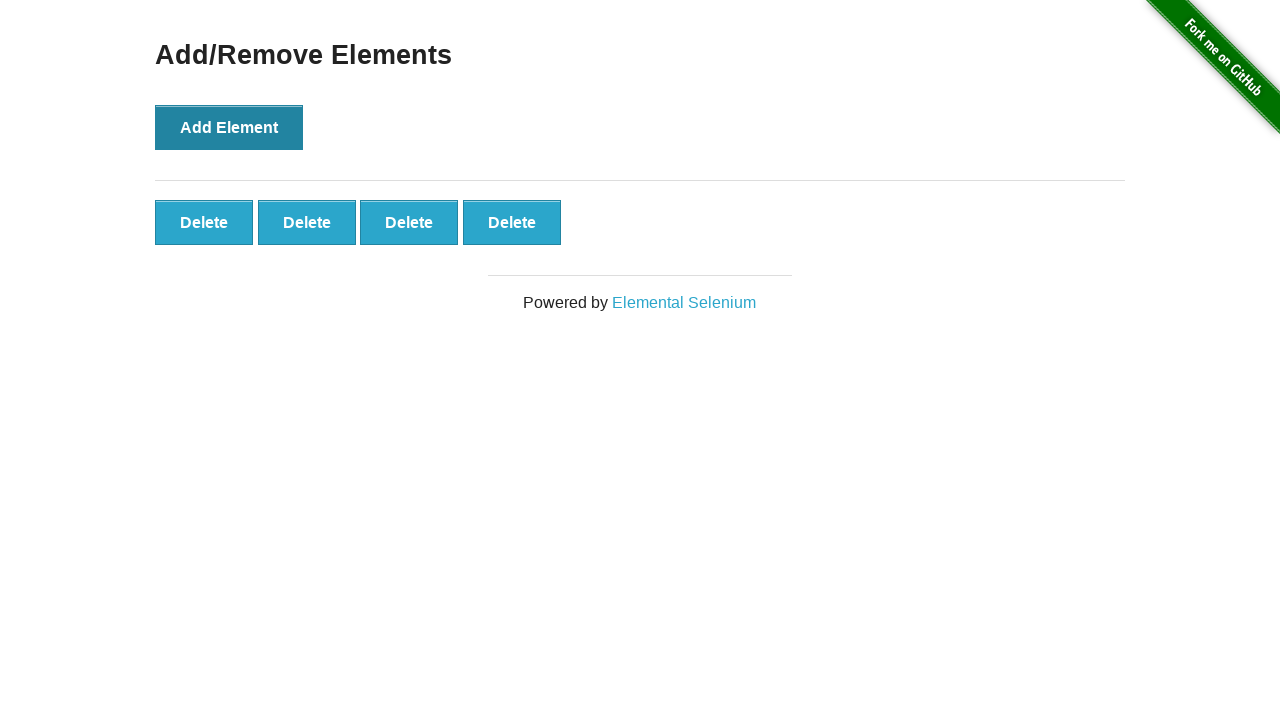

Delete button appeared after adding element 4
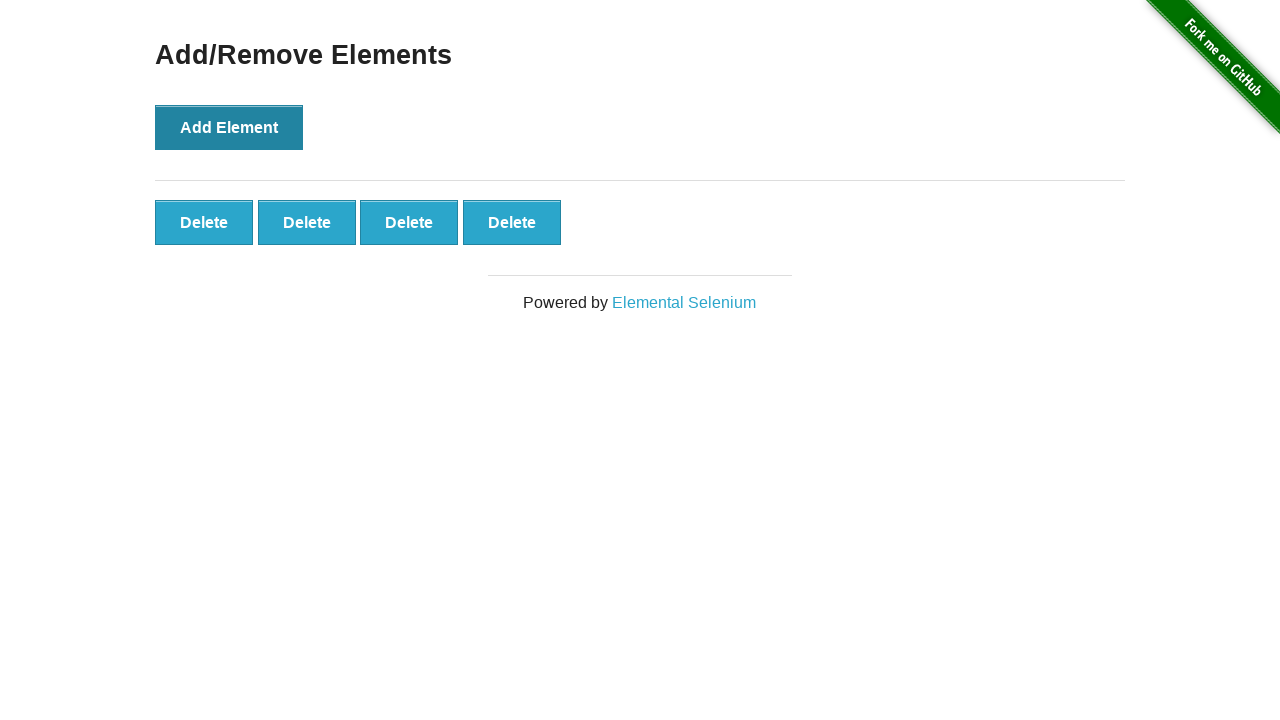

Clicked 'Add Element' button (iteration 5/10) at (229, 127) on button[onclick='addElement()']
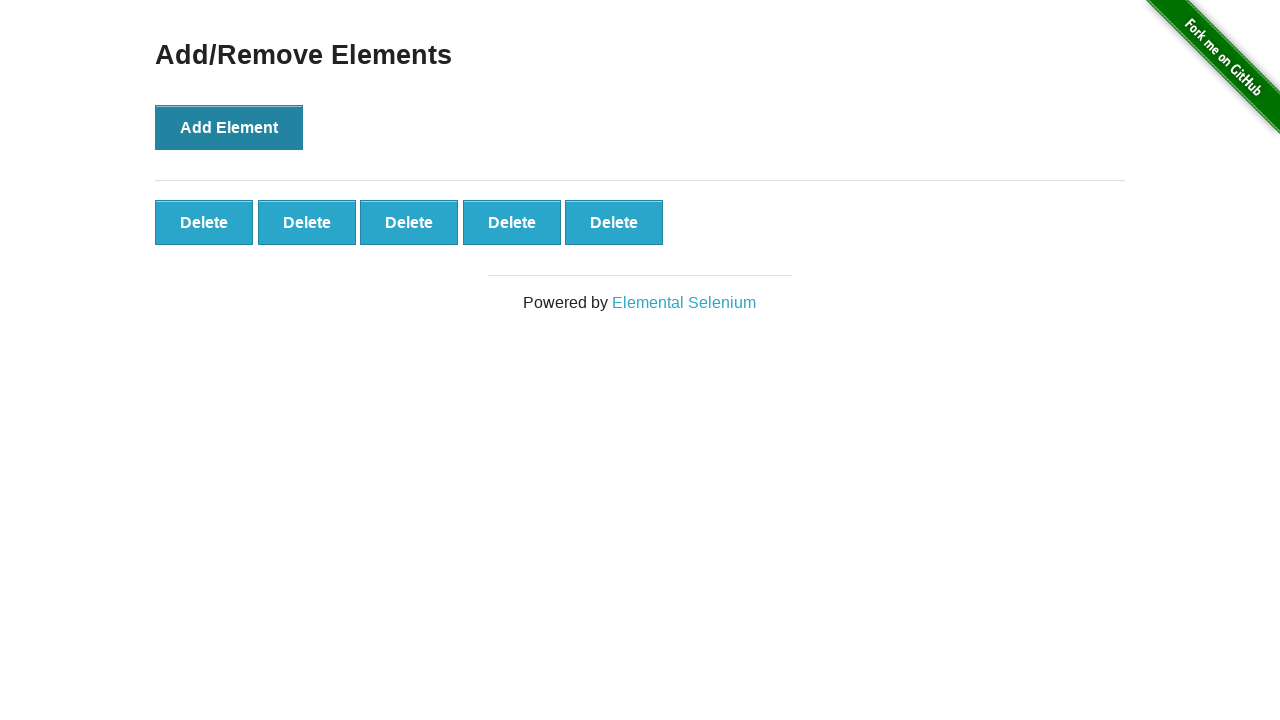

Delete button appeared after adding element 5
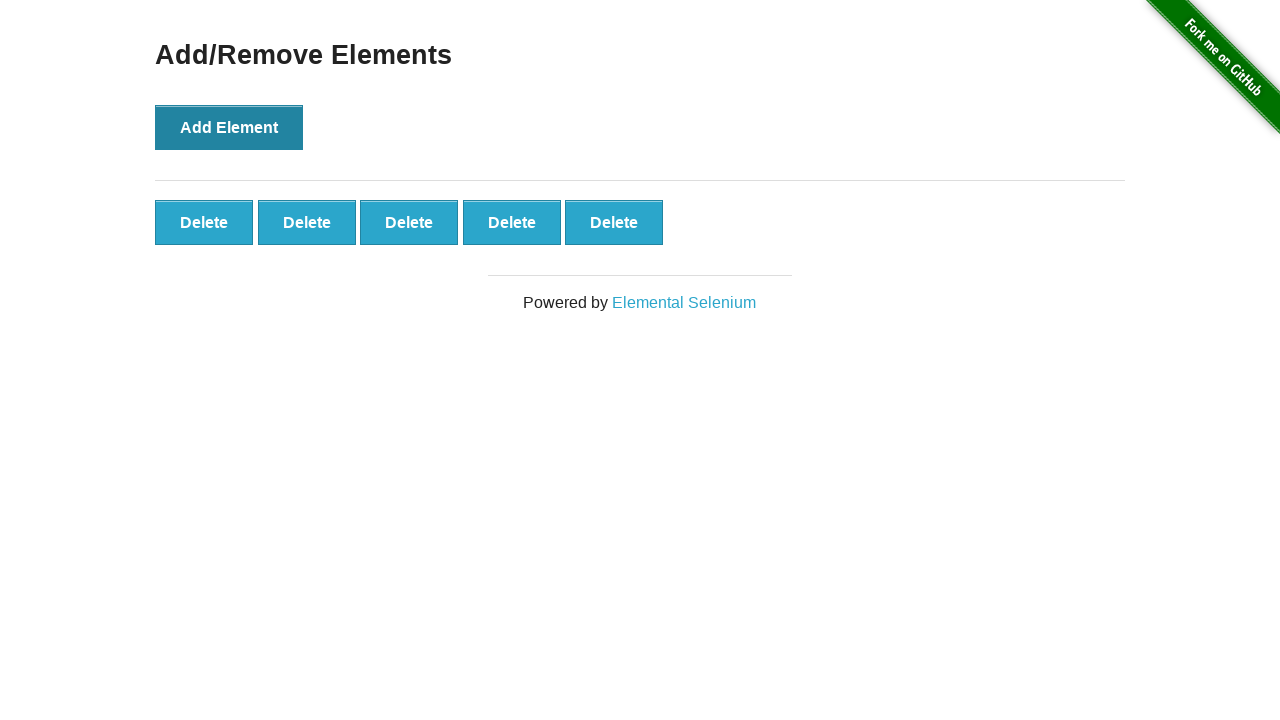

Clicked 'Add Element' button (iteration 6/10) at (229, 127) on button[onclick='addElement()']
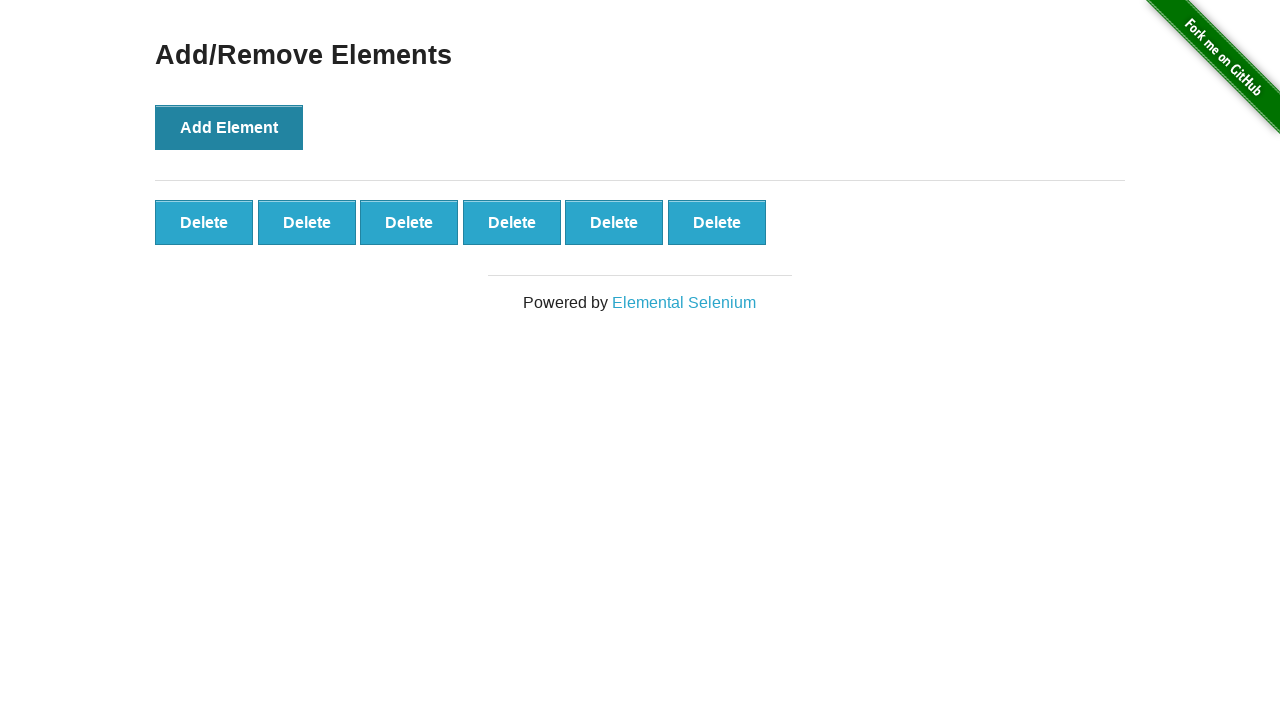

Delete button appeared after adding element 6
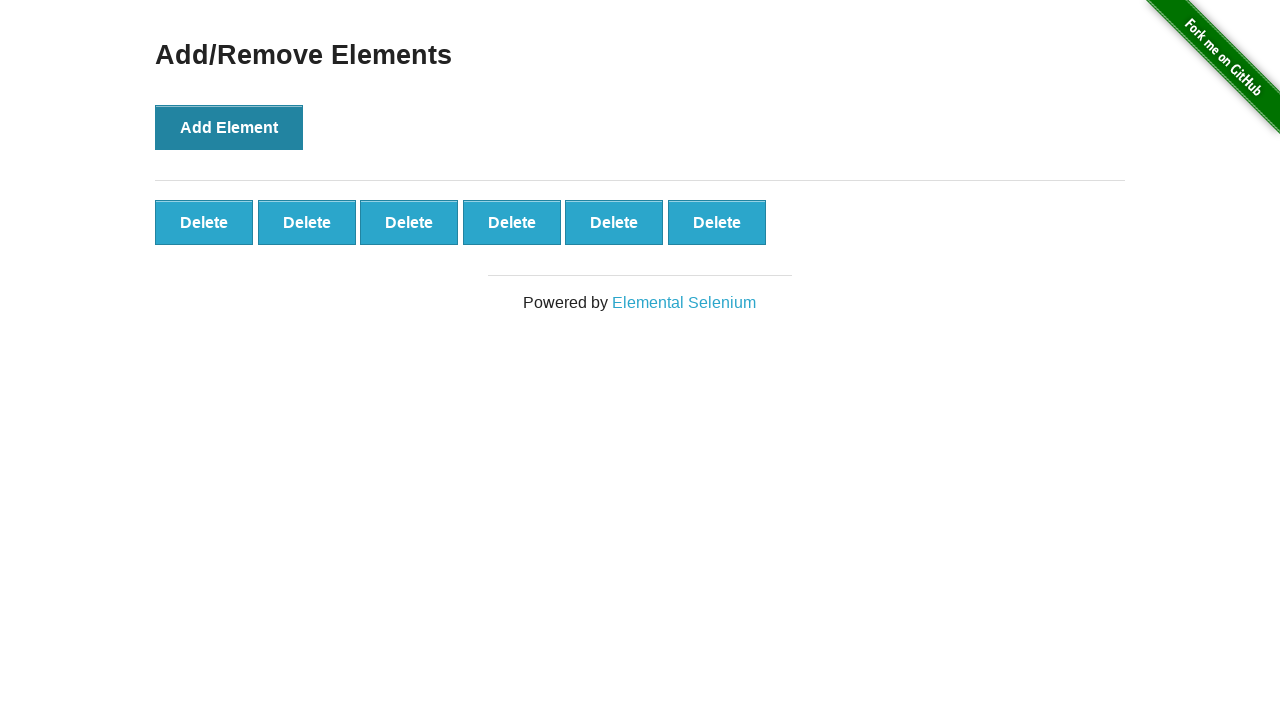

Clicked 'Add Element' button (iteration 7/10) at (229, 127) on button[onclick='addElement()']
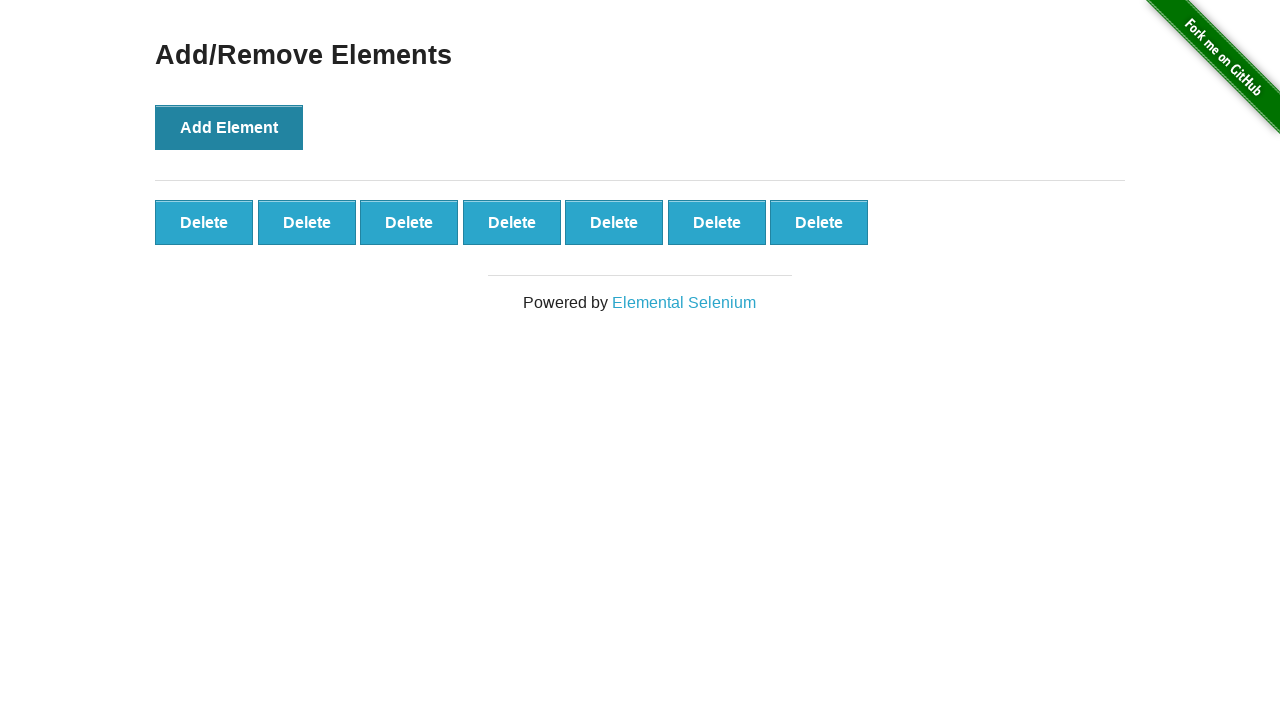

Delete button appeared after adding element 7
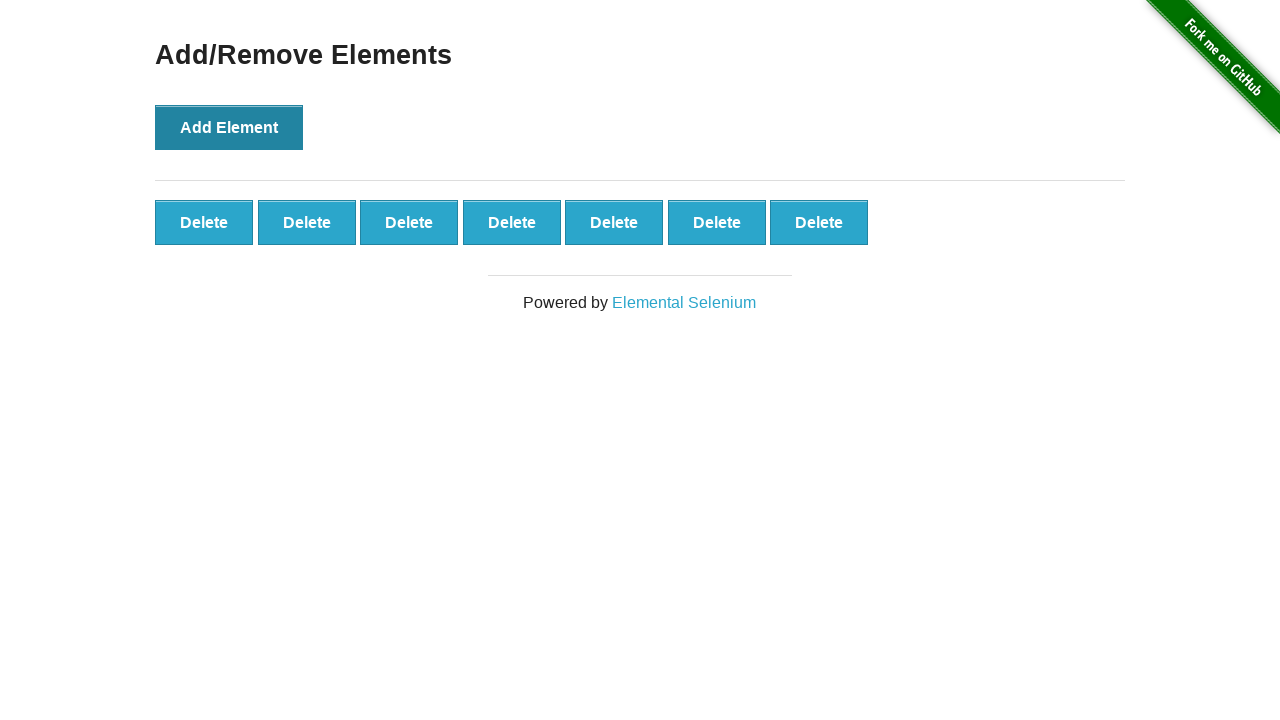

Clicked 'Add Element' button (iteration 8/10) at (229, 127) on button[onclick='addElement()']
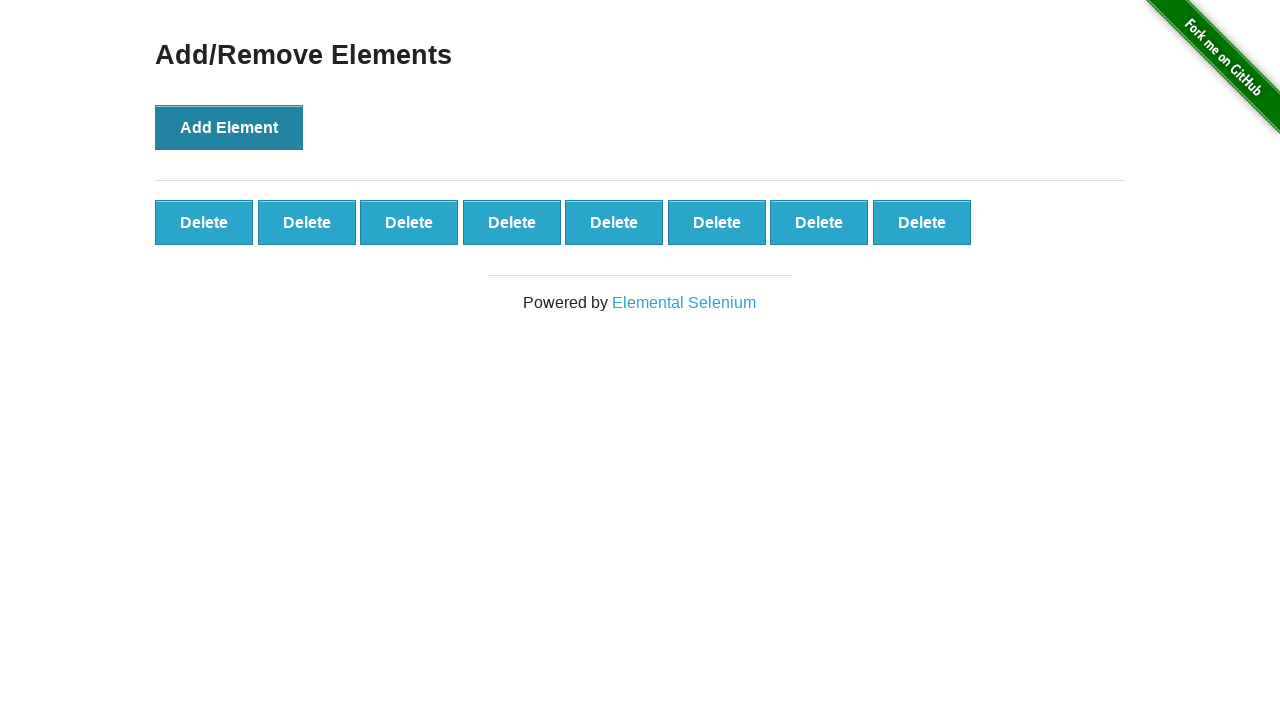

Delete button appeared after adding element 8
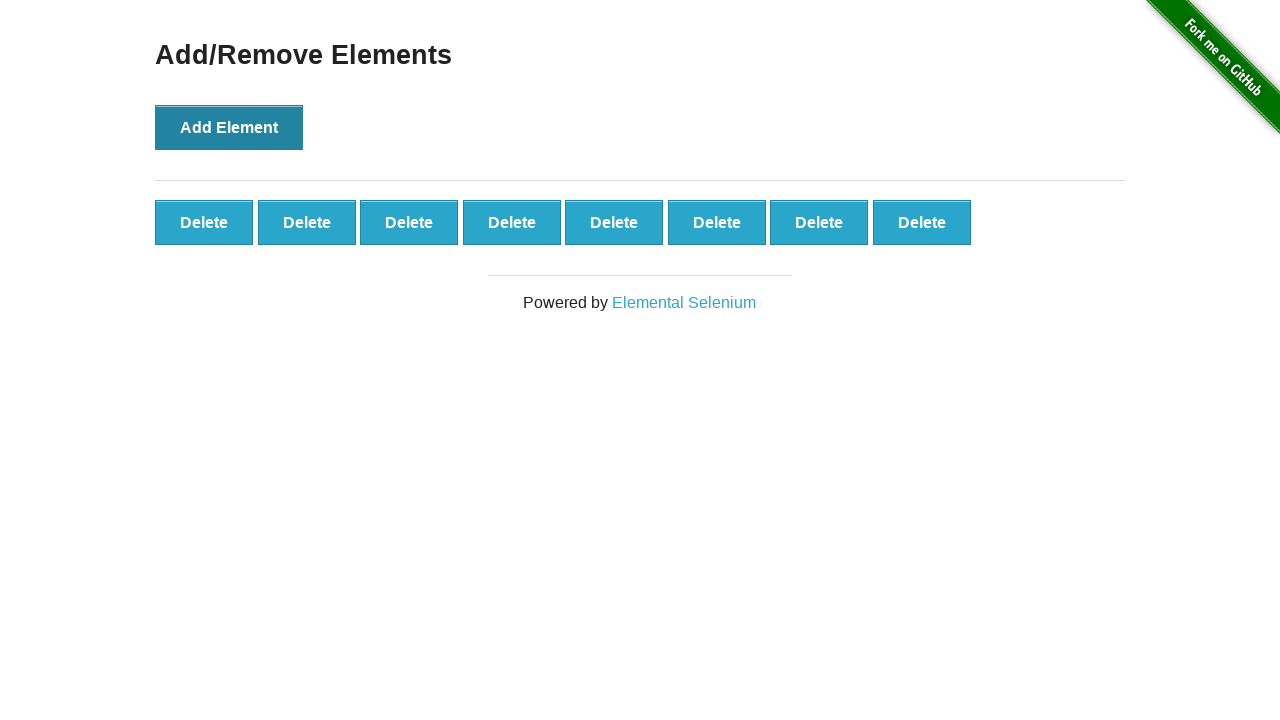

Clicked 'Add Element' button (iteration 9/10) at (229, 127) on button[onclick='addElement()']
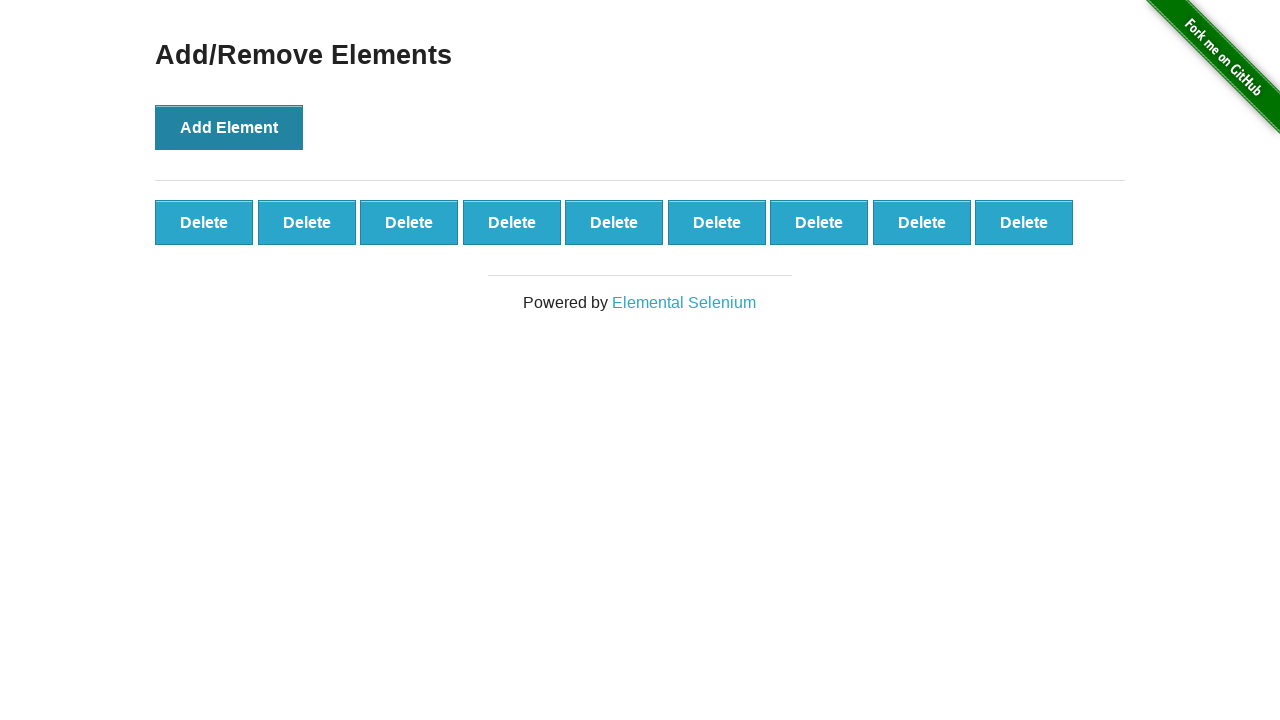

Delete button appeared after adding element 9
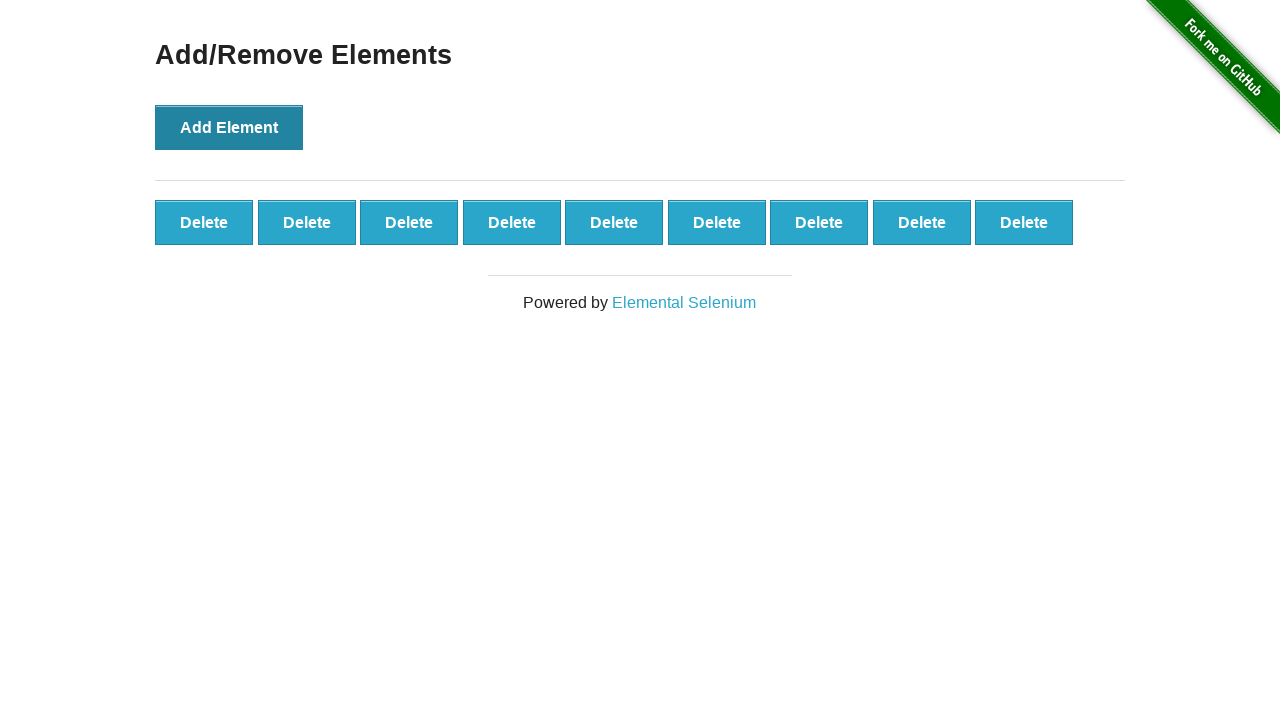

Clicked 'Add Element' button (iteration 10/10) at (229, 127) on button[onclick='addElement()']
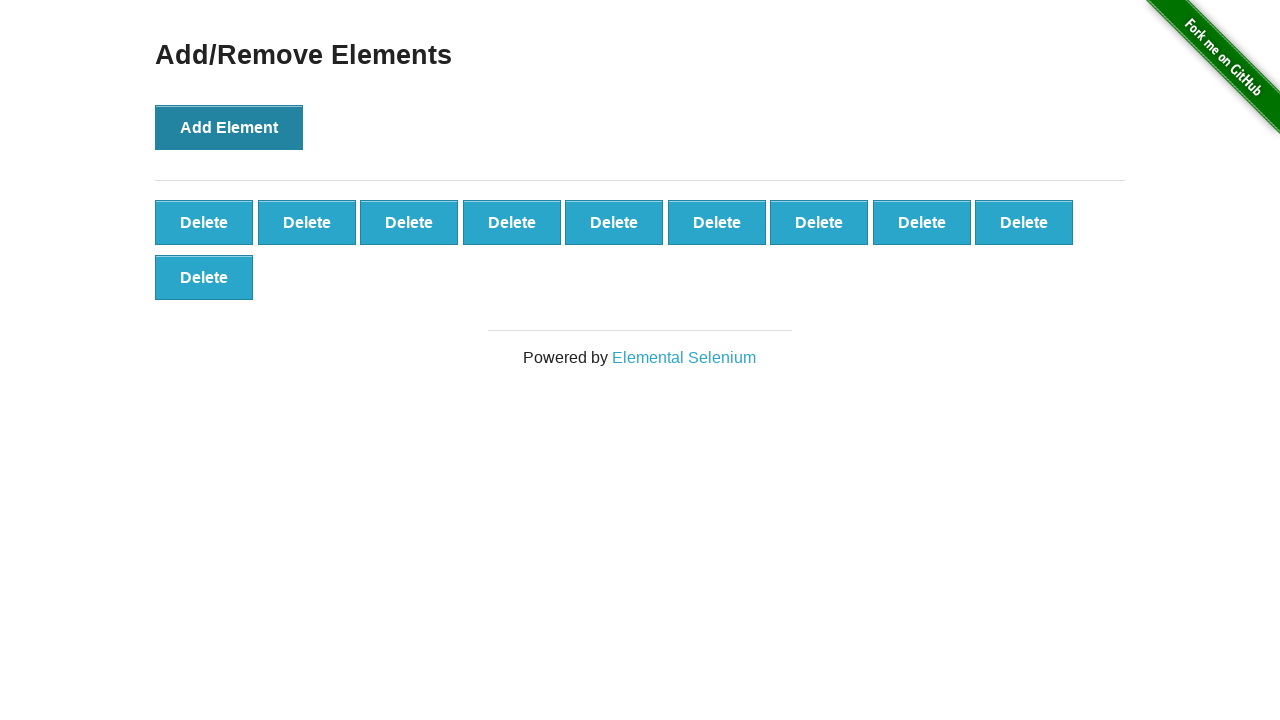

Delete button appeared after adding element 10
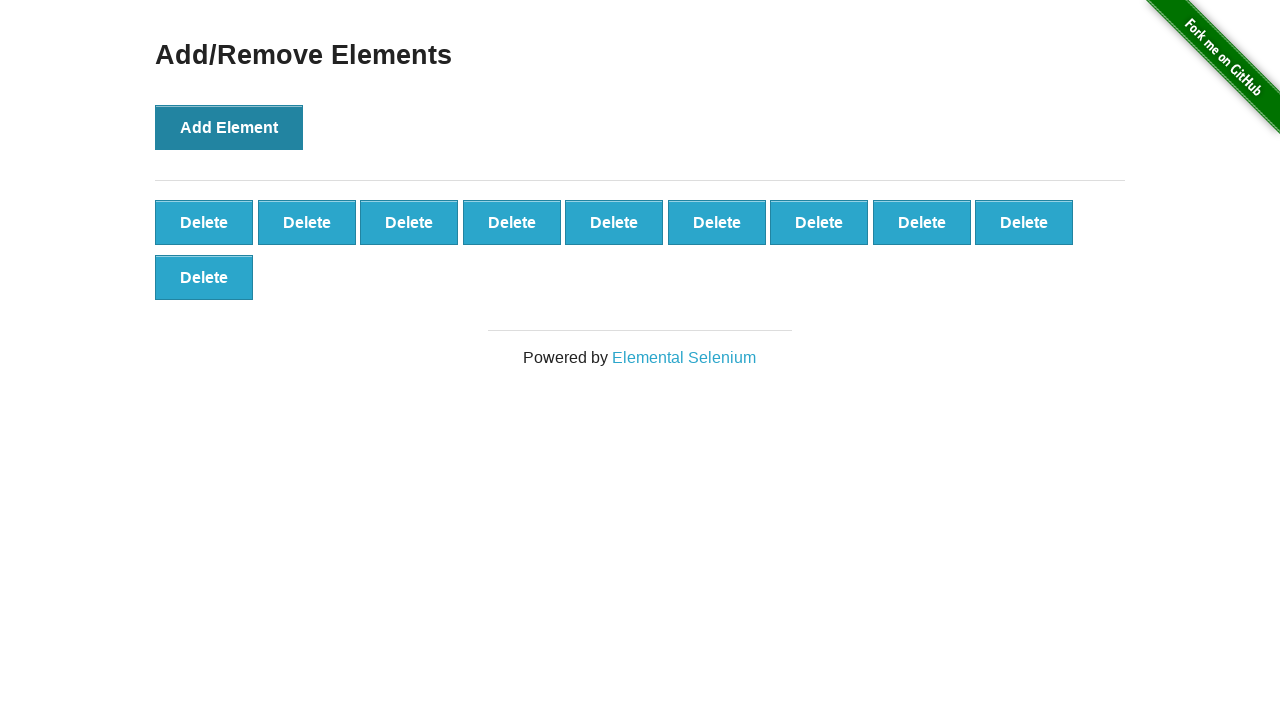

Verified that 10 delete buttons were created
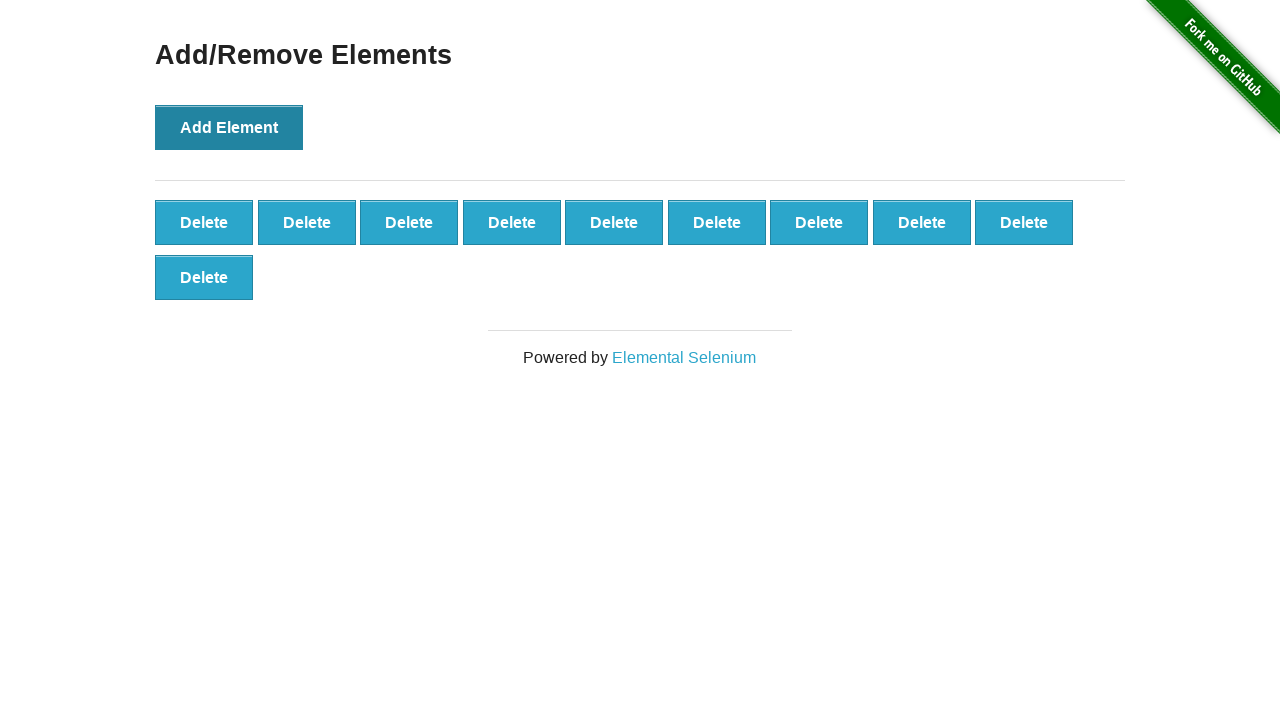

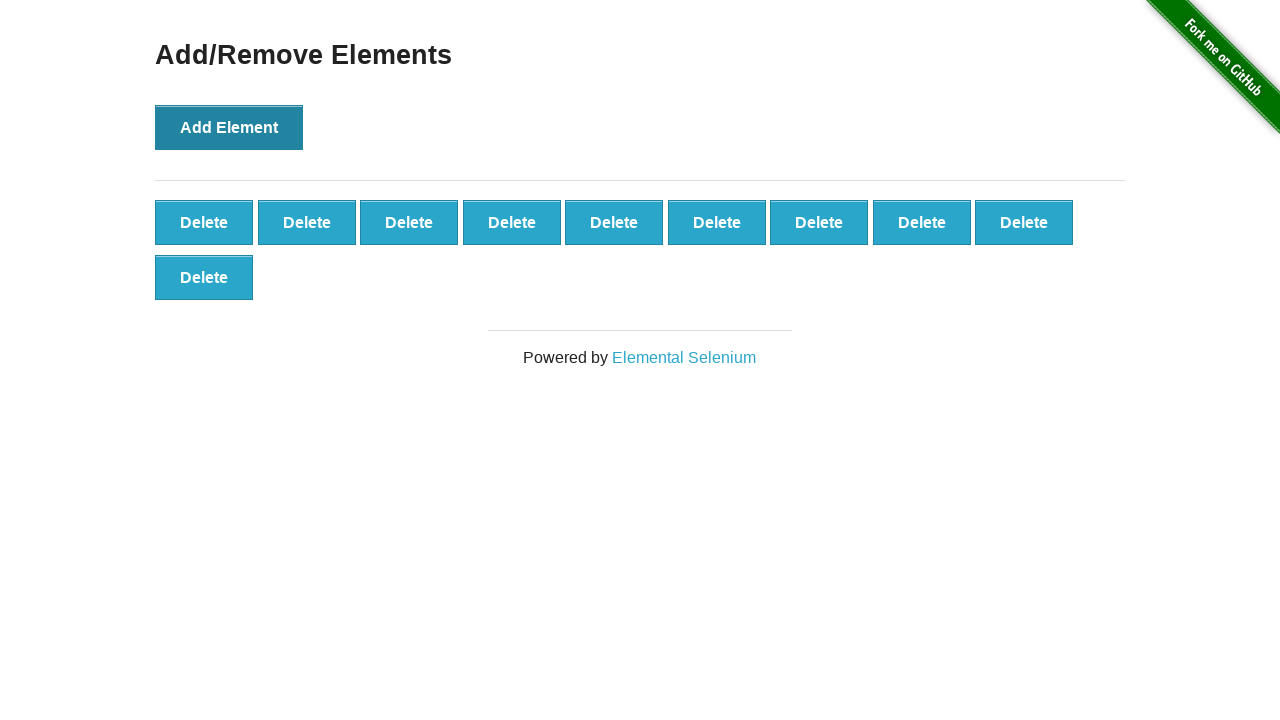